Tests browser window handling functionality by clicking buttons that open new windows, switching between parent and child windows, verifying page titles, and counting the number of opened tabs/windows.

Starting URL: https://www.leafground.com/window.xhtml

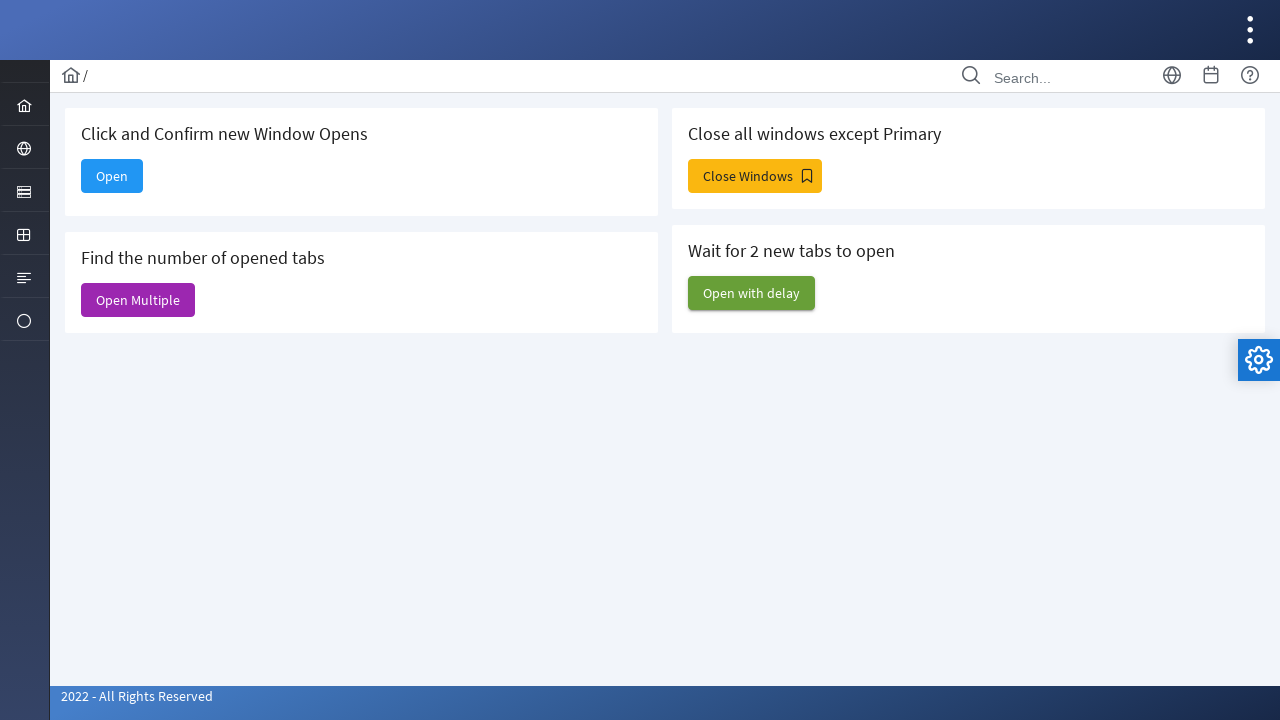

Stored original page reference
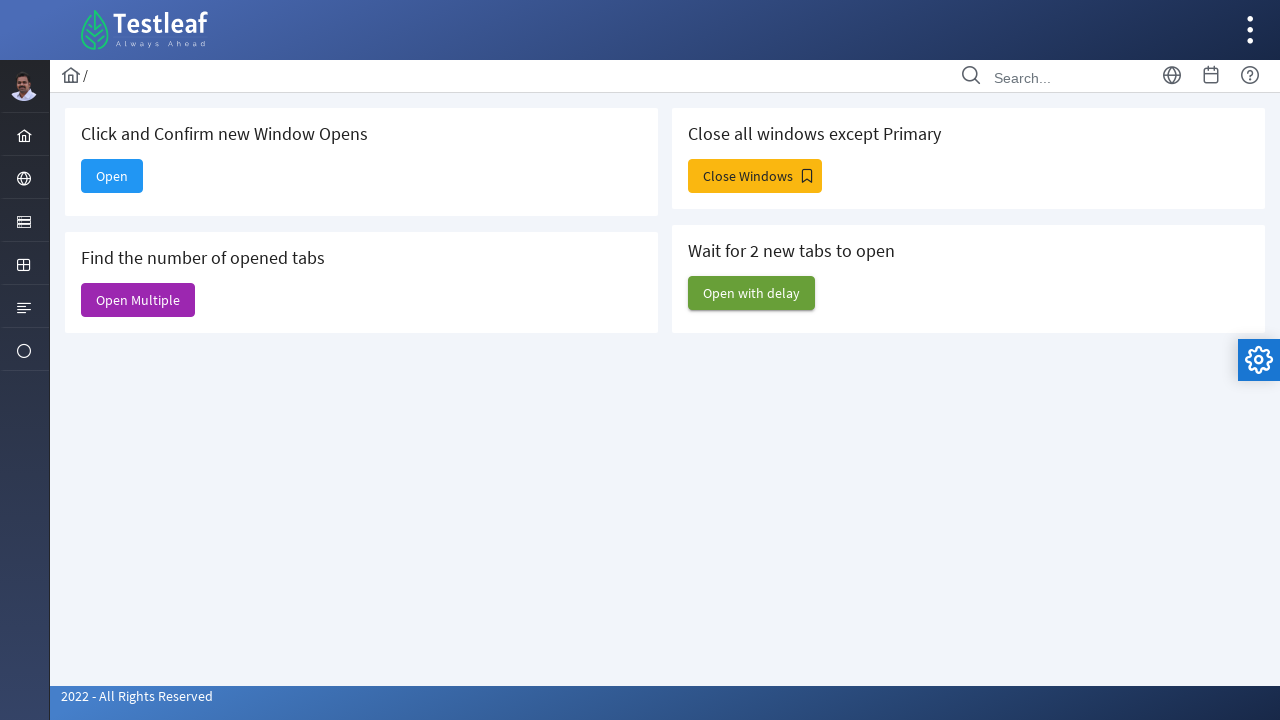

Clicked button to open new window at (112, 176) on #j_idt88\:new
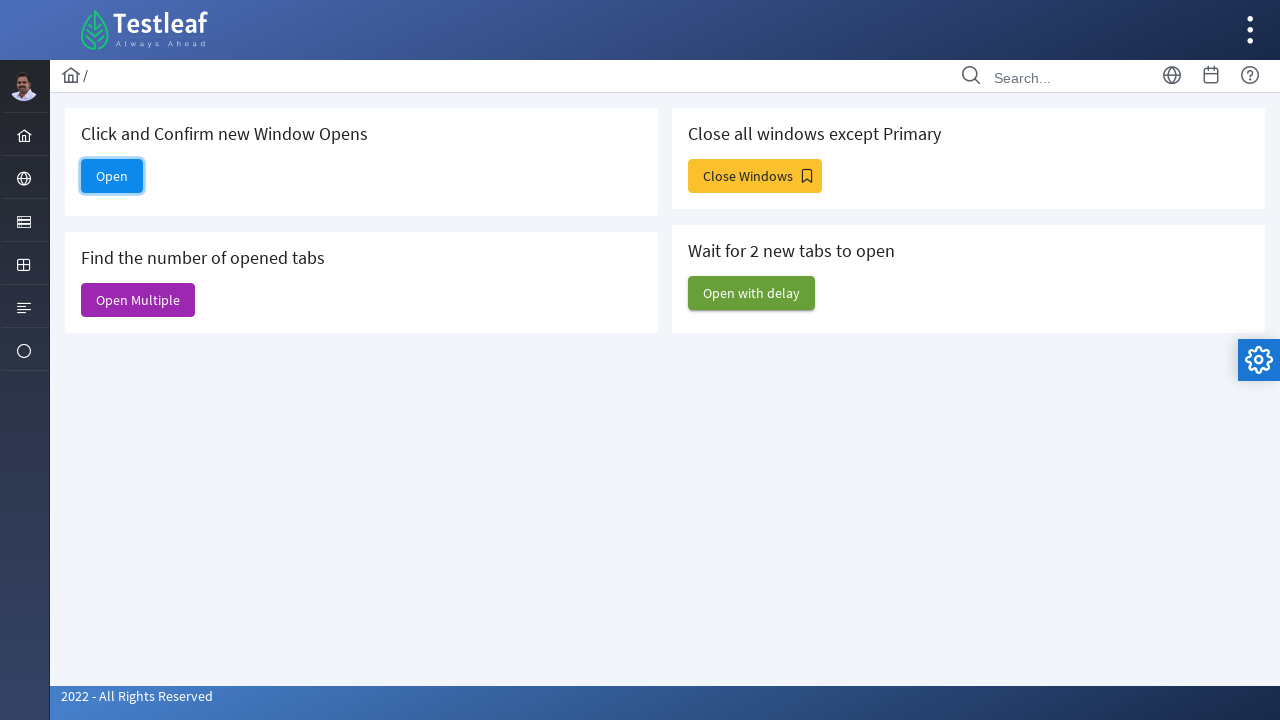

Captured new page/window reference
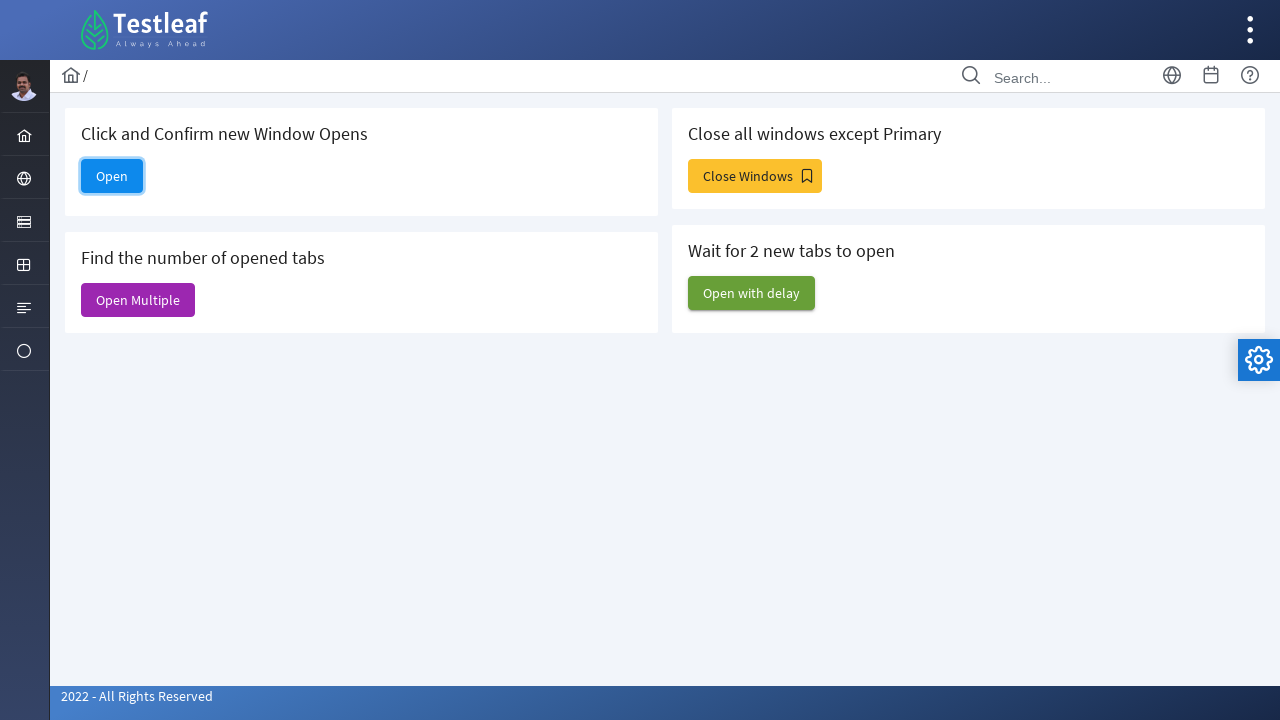

New window loaded successfully
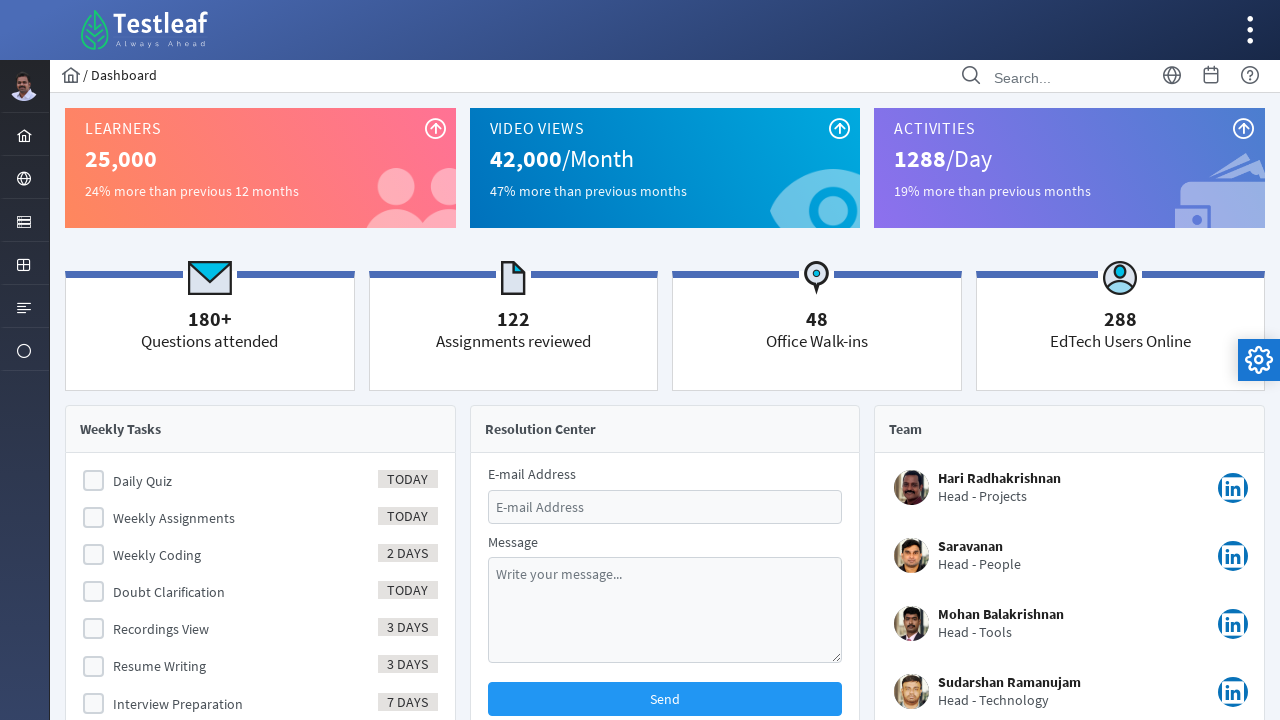

Verified new window title: Dashboard
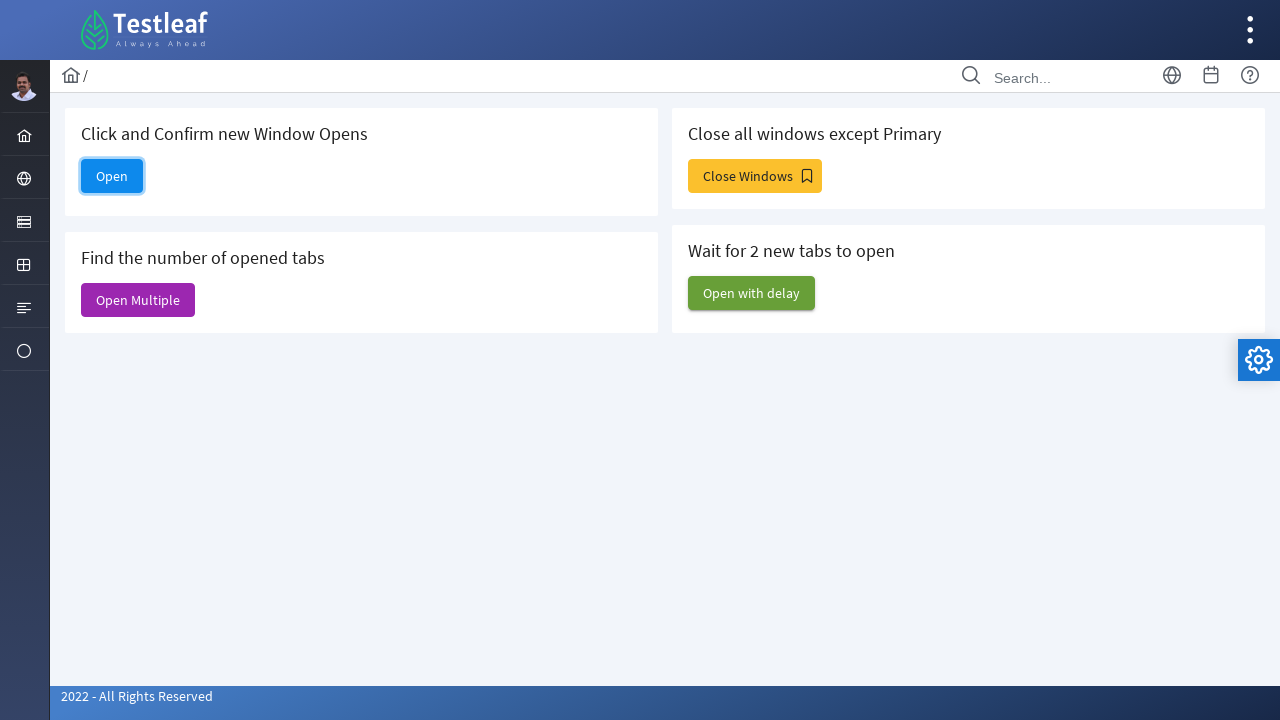

Closed child window
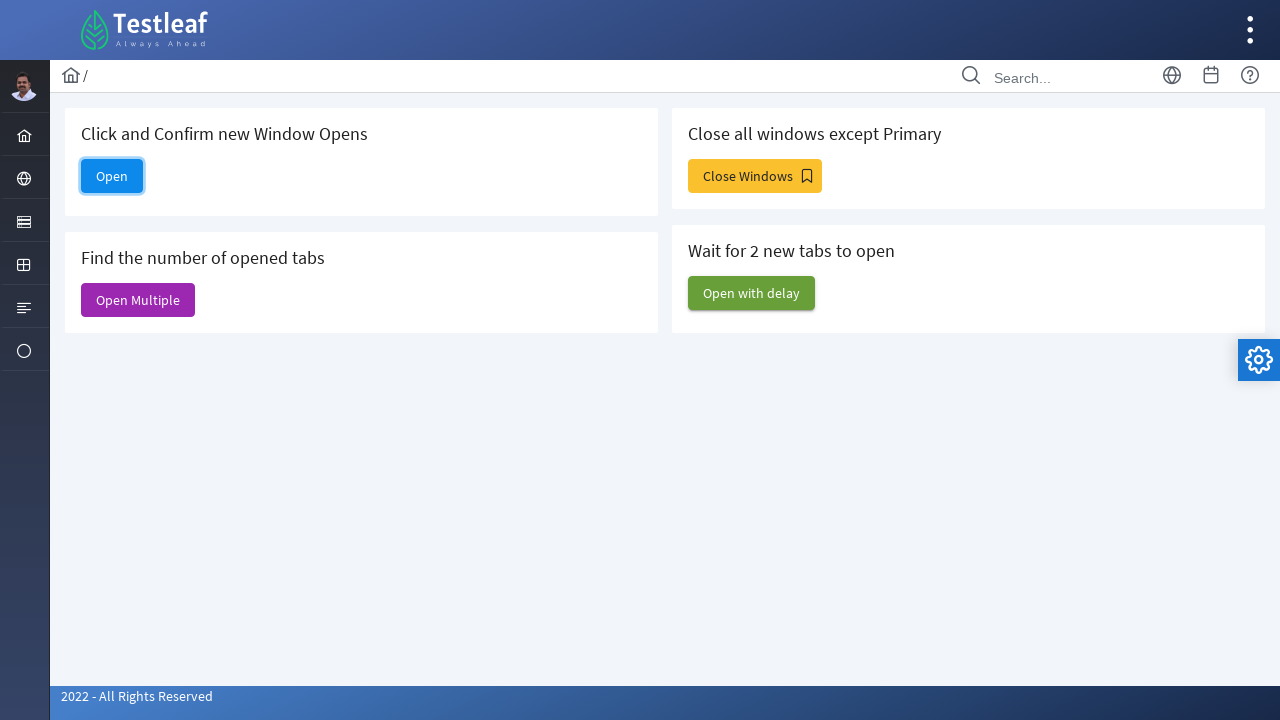

Verified parent window button is visible
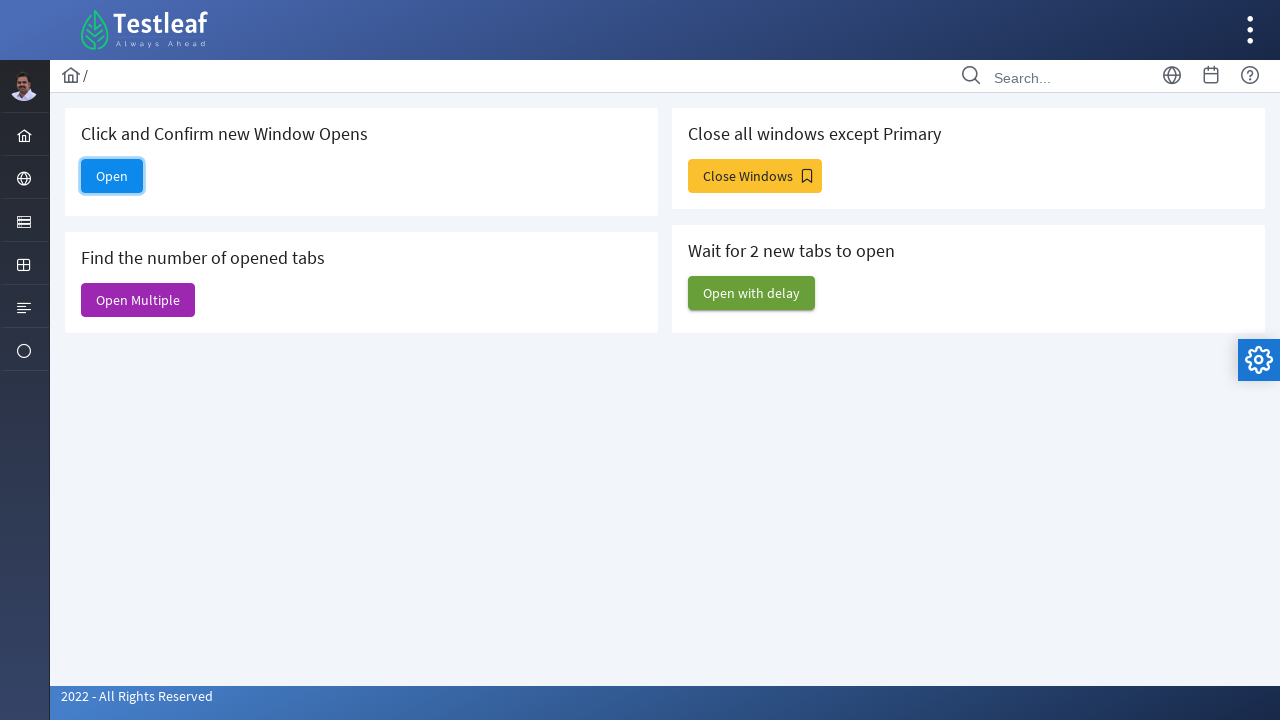

Clicked button to open multiple windows at (138, 300) on #j_idt88\:j_idt91
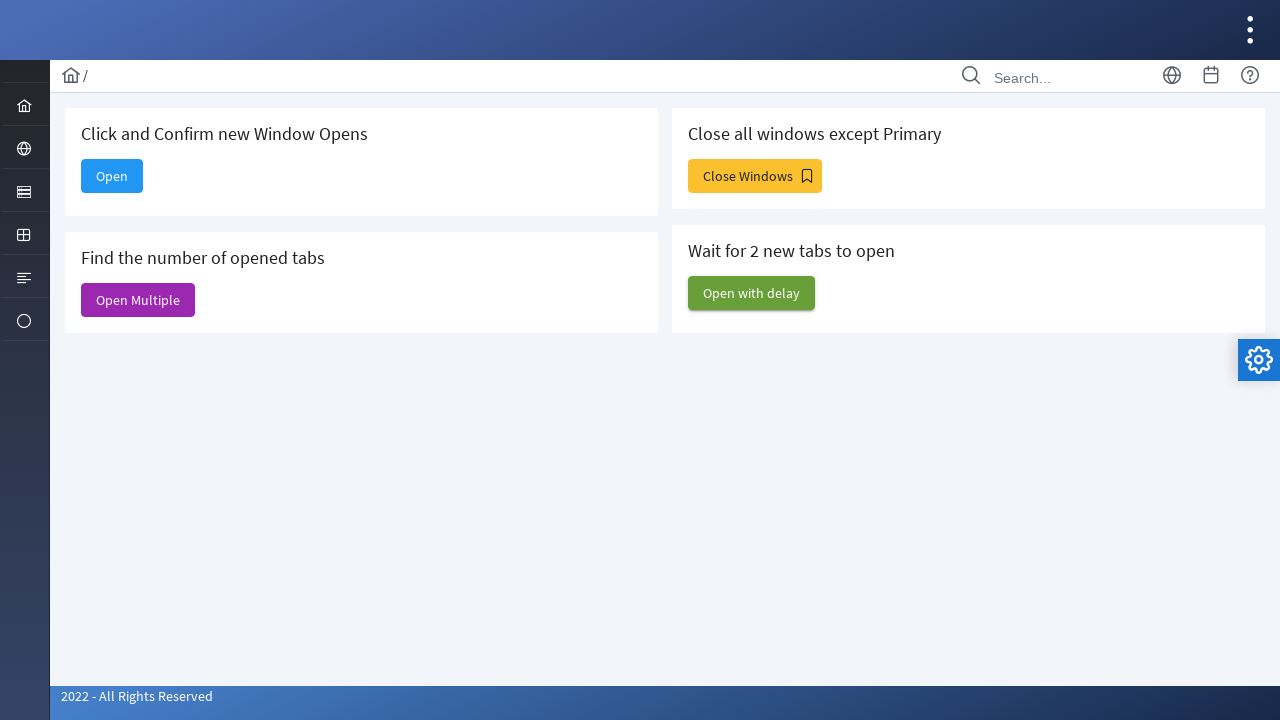

Captured multiple page/window reference
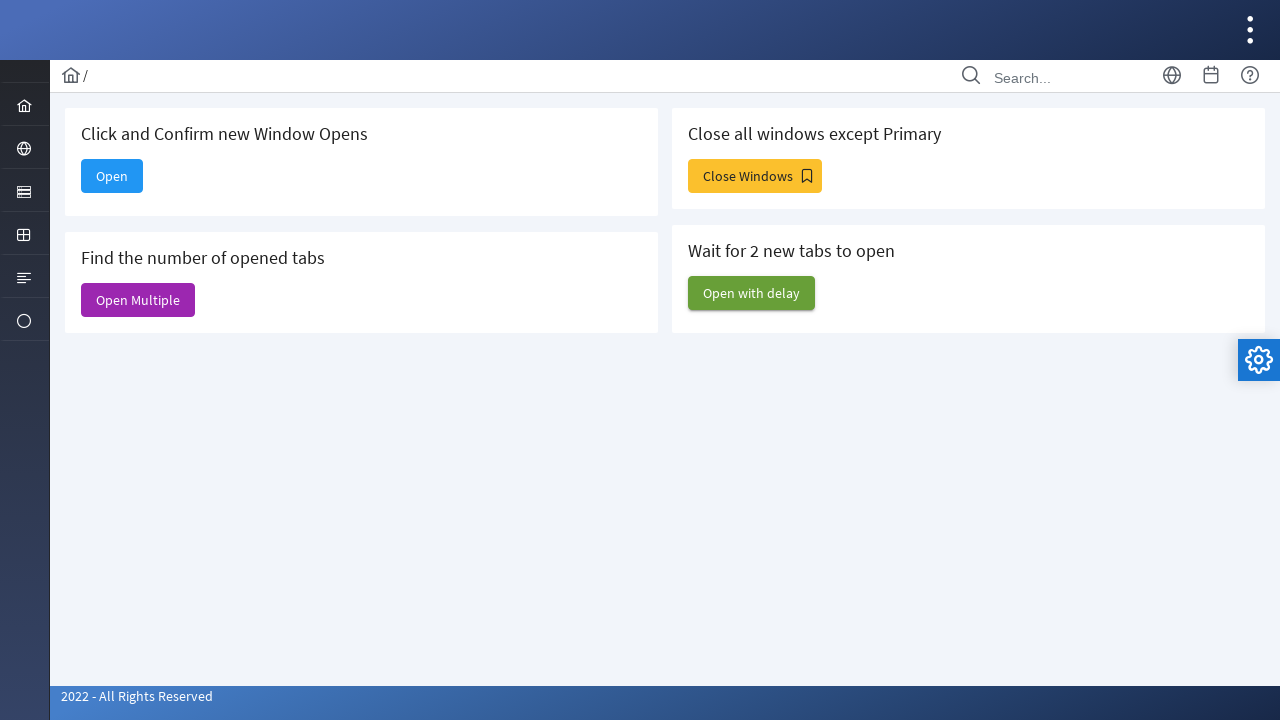

Multiple windows page loaded successfully
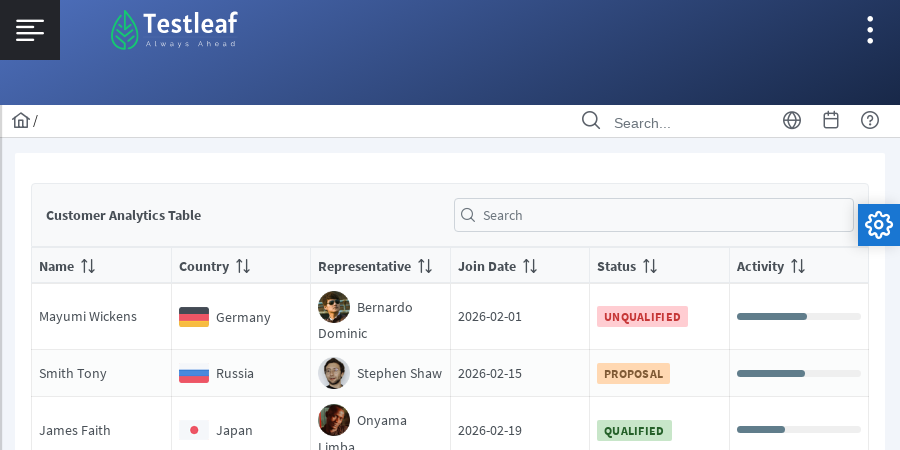

Counted total windows opened: 6
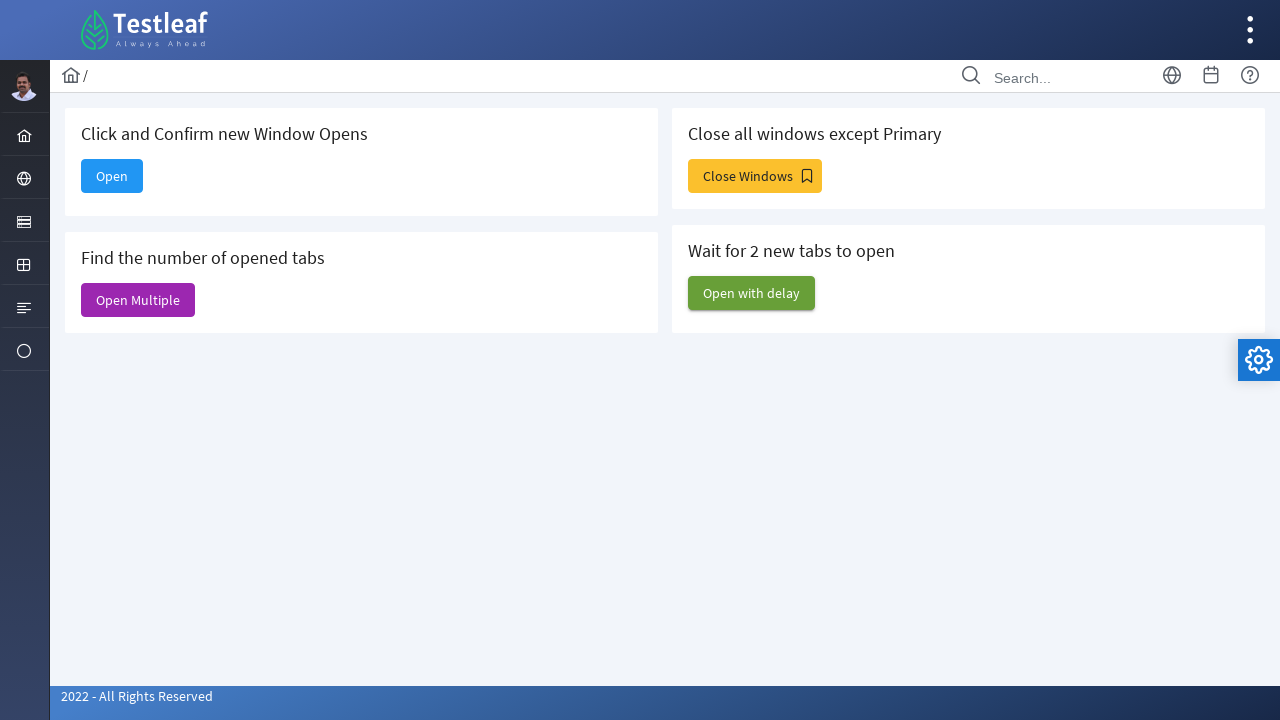

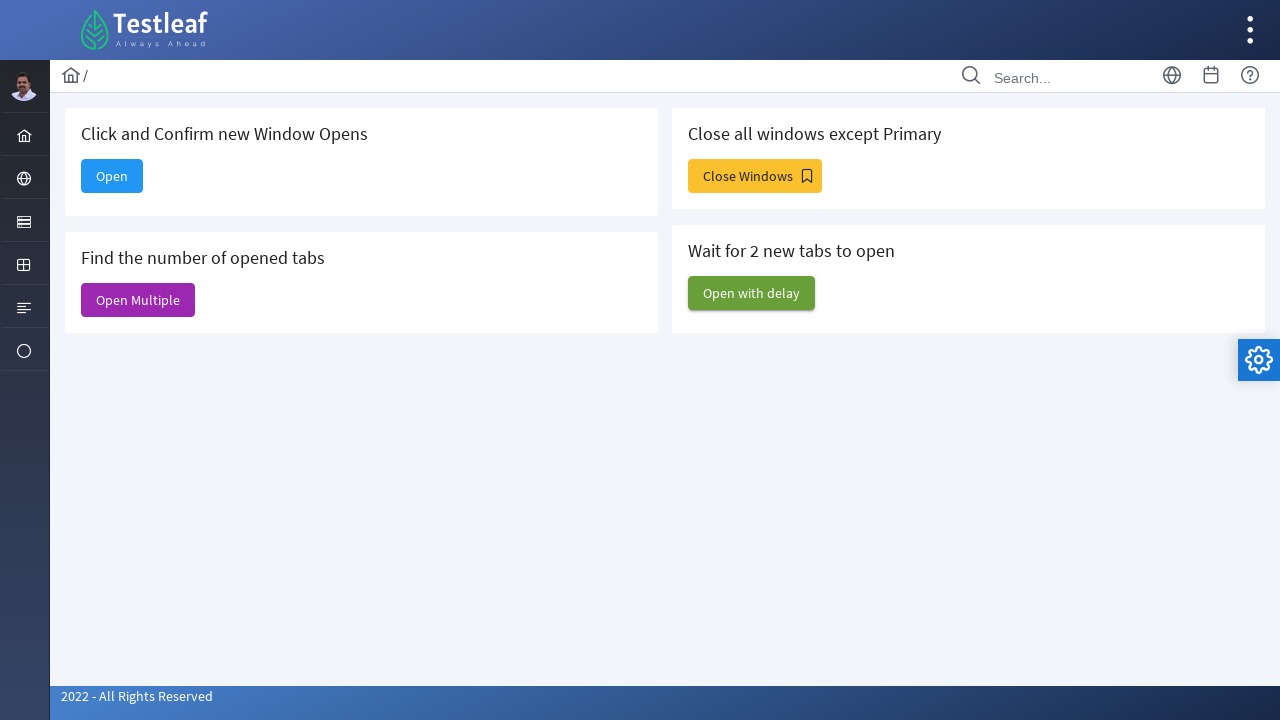